Navigates to Swarthmore College course catalog, clicks on a department link, and verifies that course listings are displayed and clickable.

Starting URL: https://catalog.swarthmore.edu/content.php?catoid=7&navoid=194

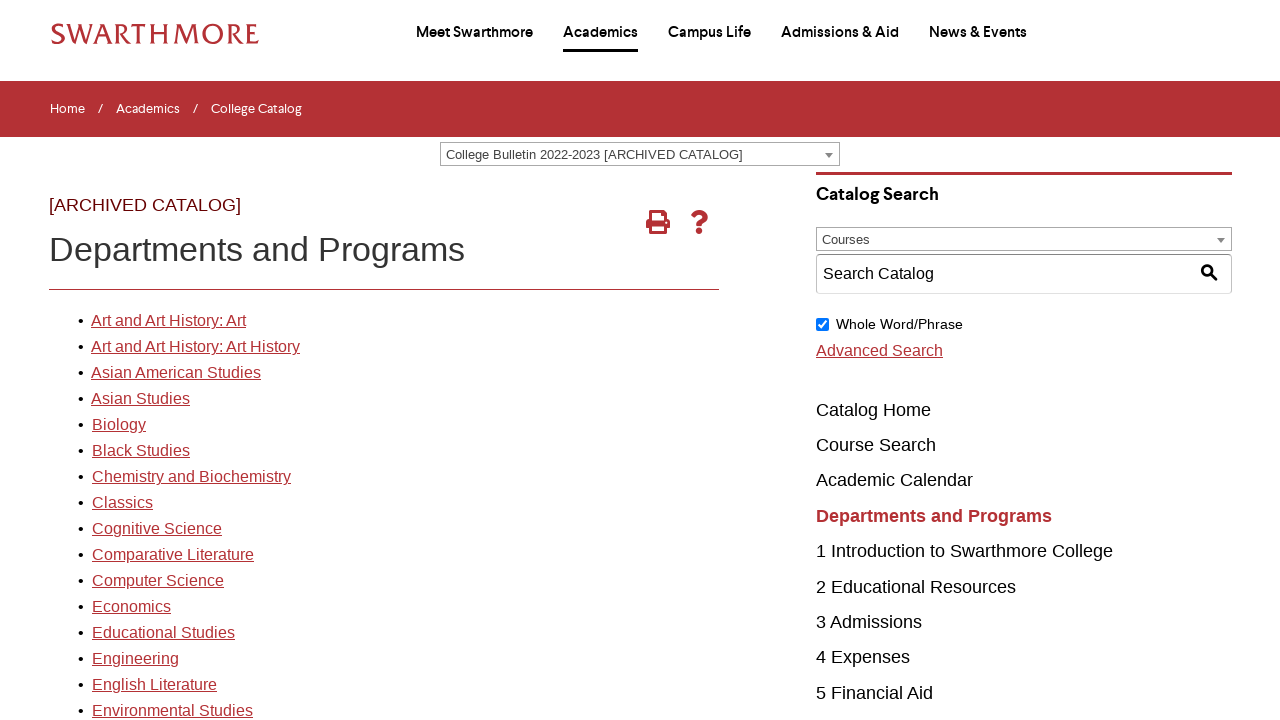

Clicked on Computer Science department link at (157, 529) on xpath=//*[@id="gateway-page"]/body/table/tbody/tr[3]/td[1]/table/tbody/tr[2]/td[
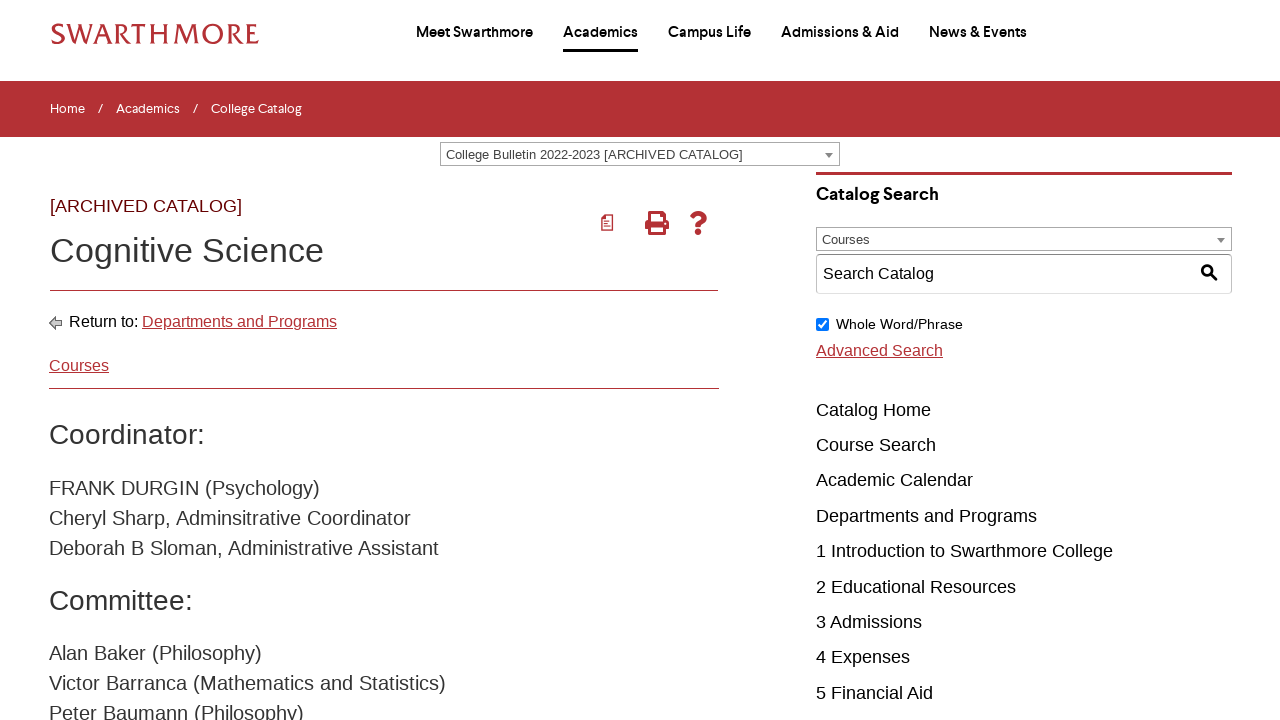

Course listings loaded and are visible
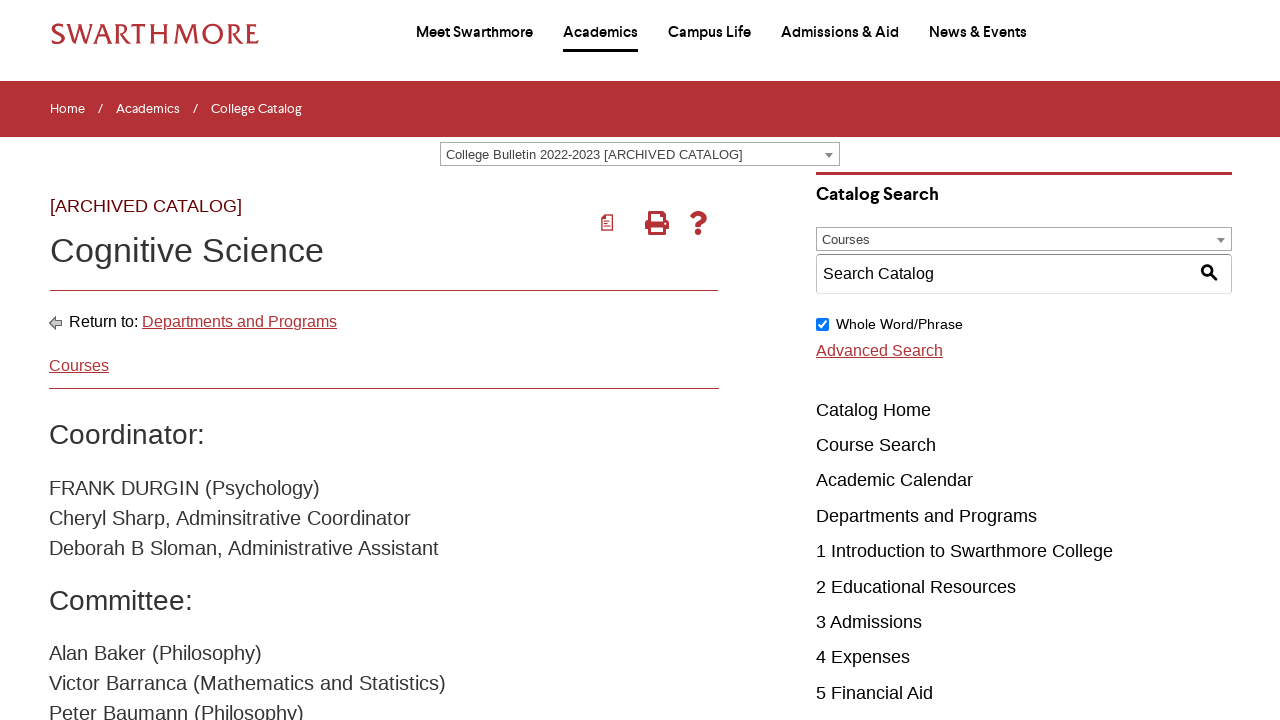

Course links are visible and clickable
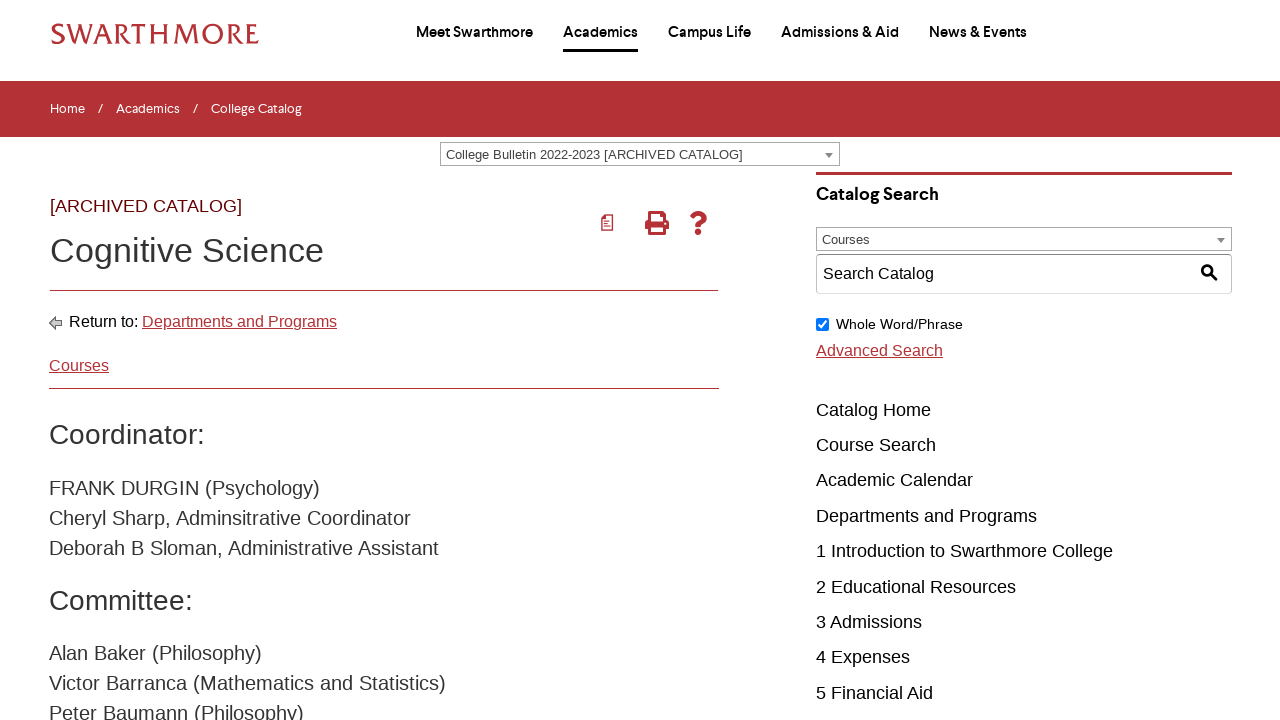

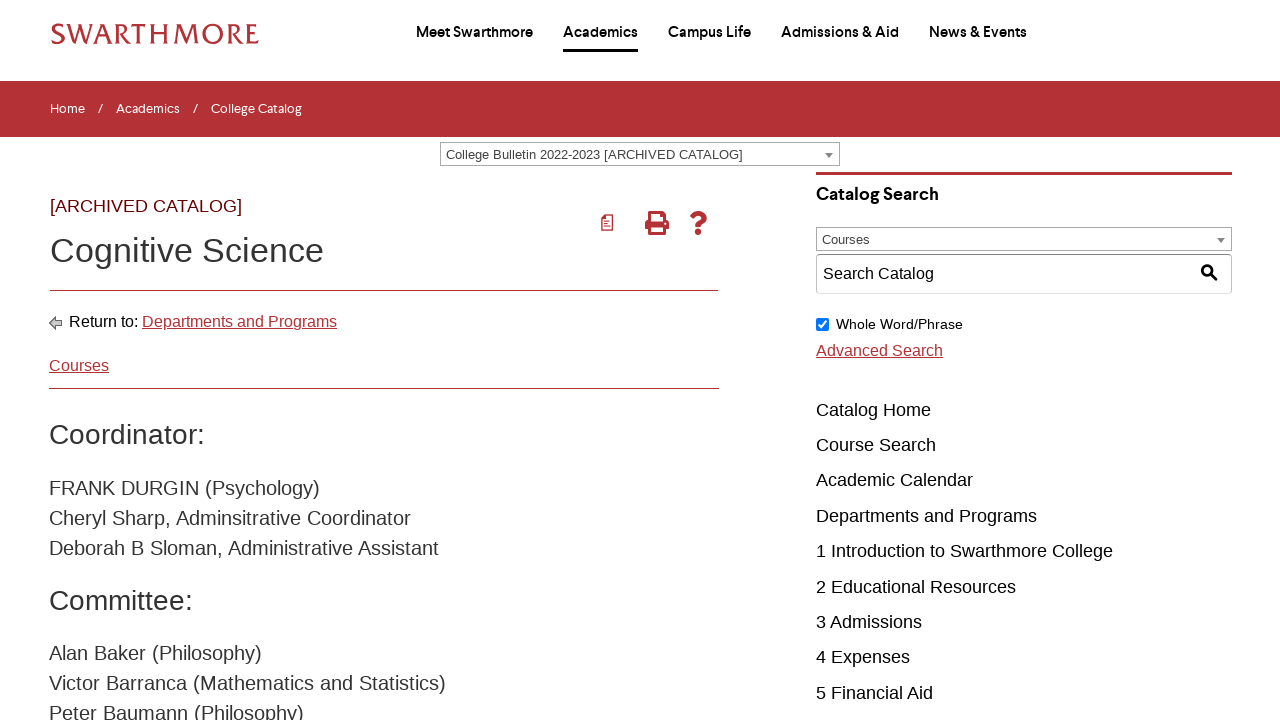